Tests various checkbox interactions including basic checkbox, notification checkbox, tristate checkbox, and toggle switch on a demo page

Starting URL: https://leafground.com/checkbox.xhtml

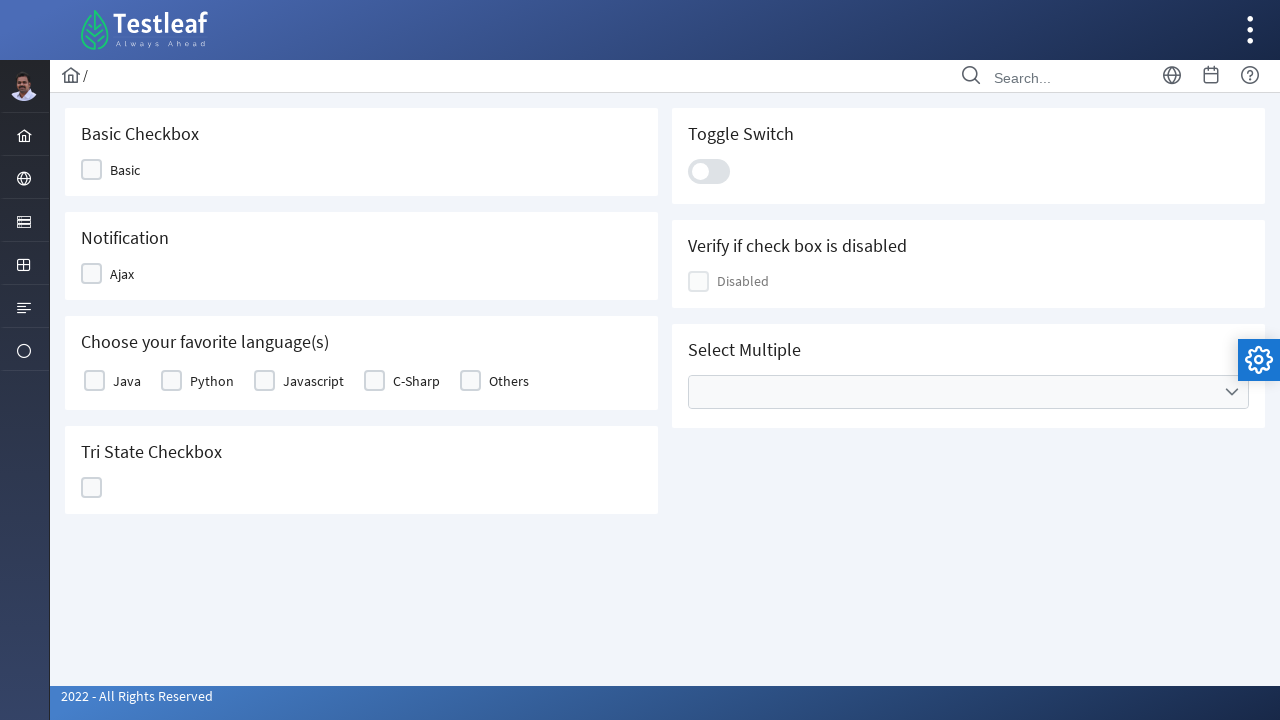

Clicked basic checkbox at (118, 170) on #j_idt87\:j_idt89
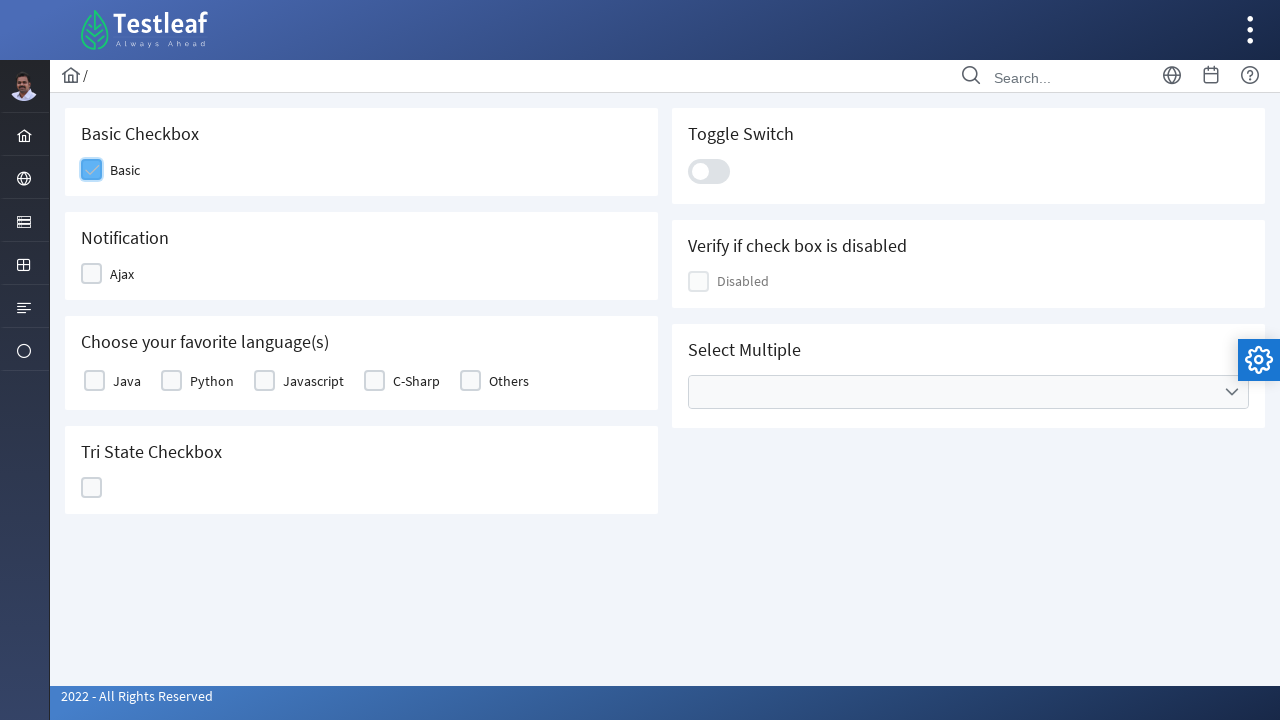

Clicked notification checkbox at (116, 274) on #j_idt87\:j_idt91
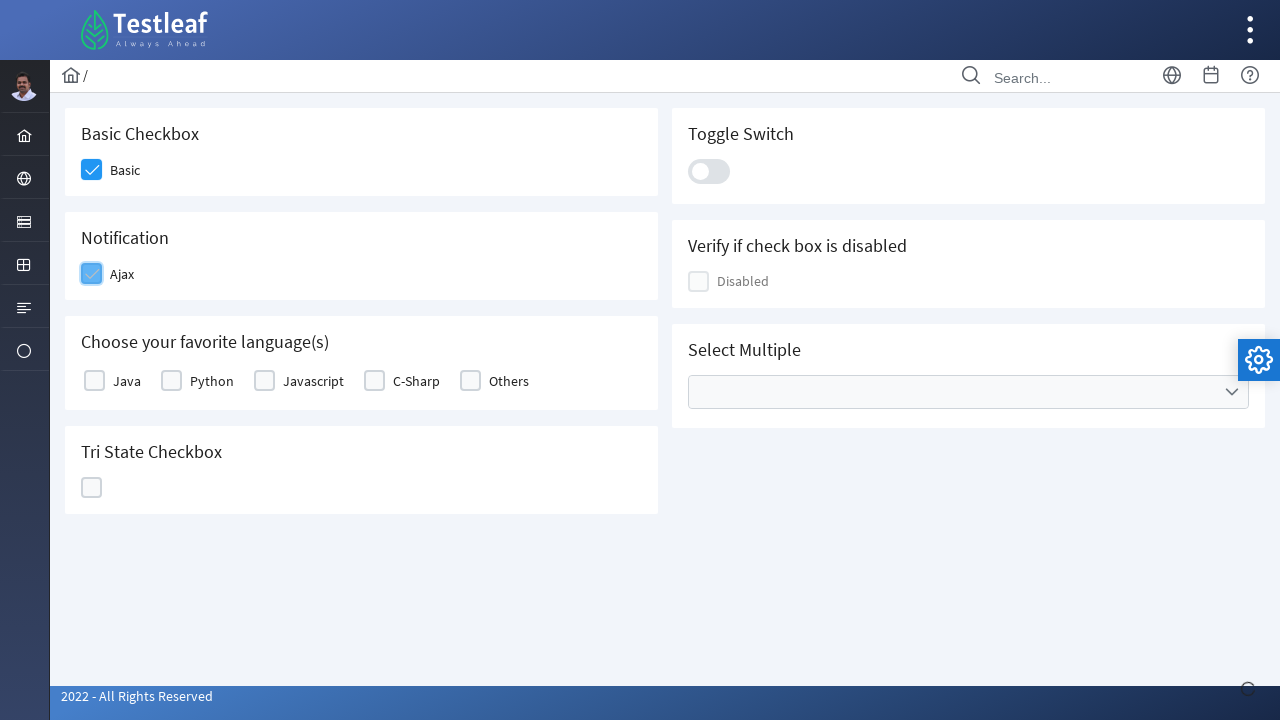

Clicked tristate checkbox at (92, 488) on #j_idt87\:ajaxTriState
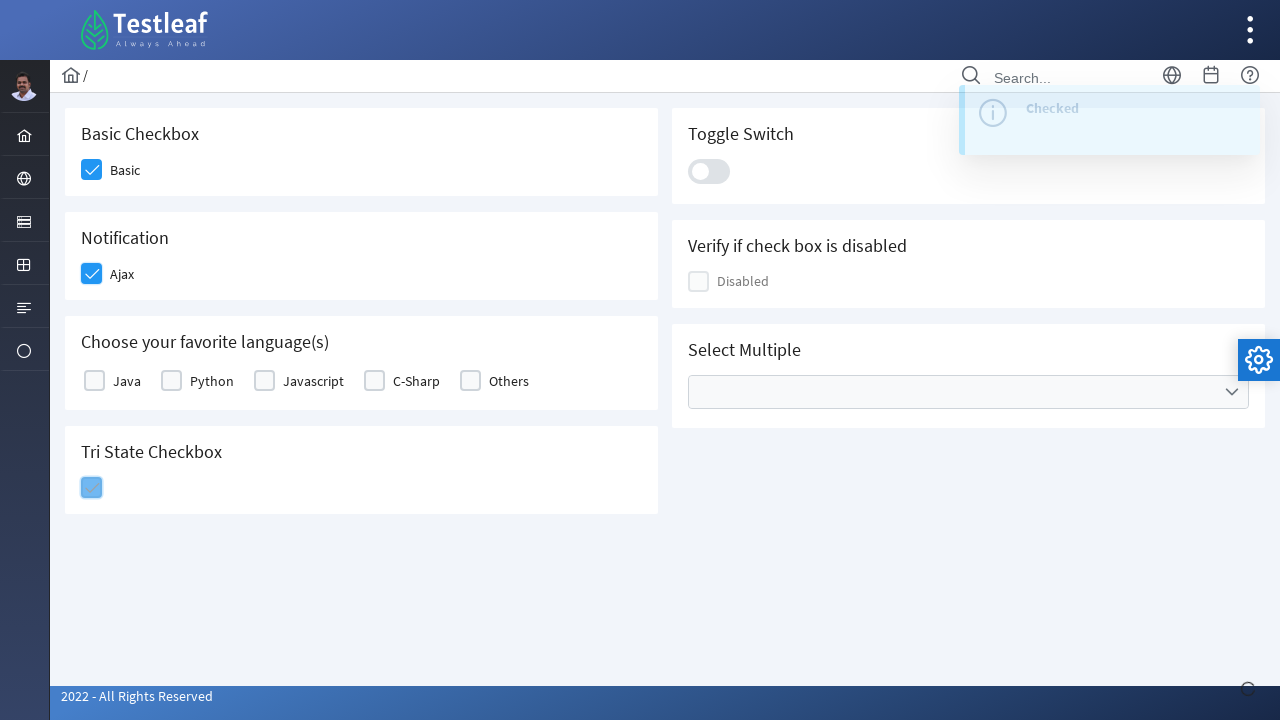

Located toggle switch element
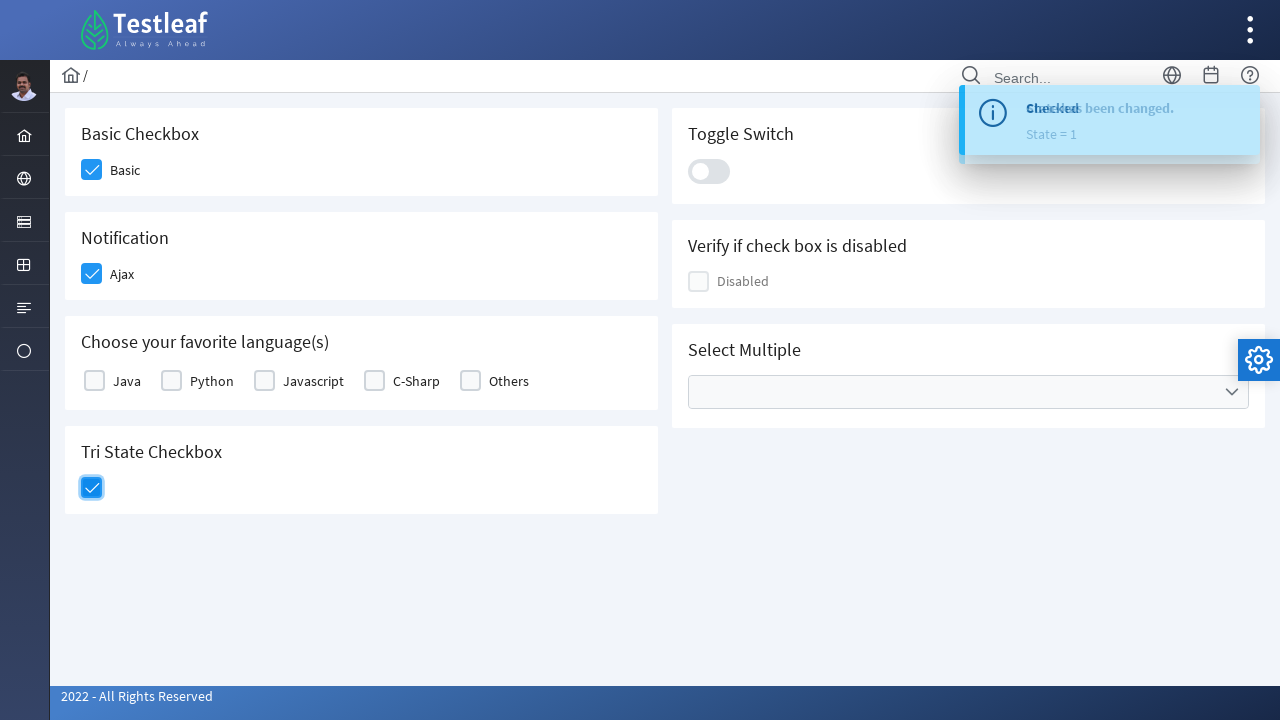

Retrieved toggle switch text content
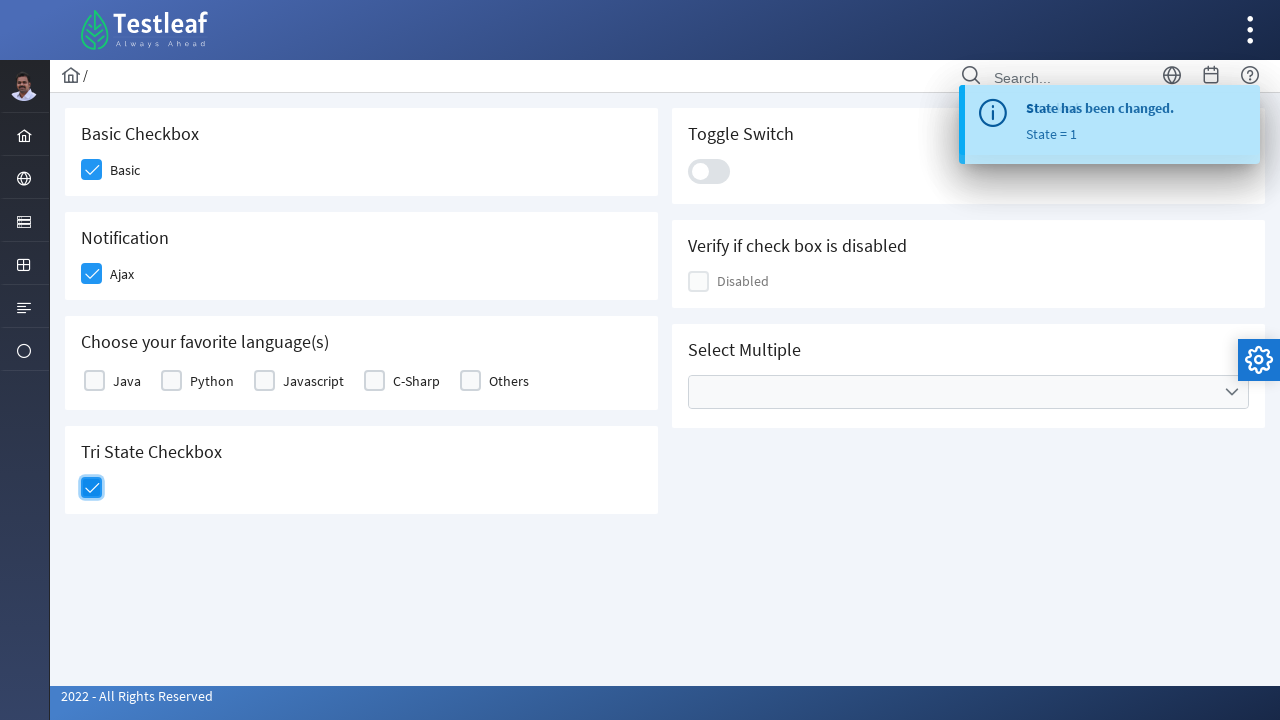

Clicked toggle switch at (709, 171) on #j_idt87\:j_idt100
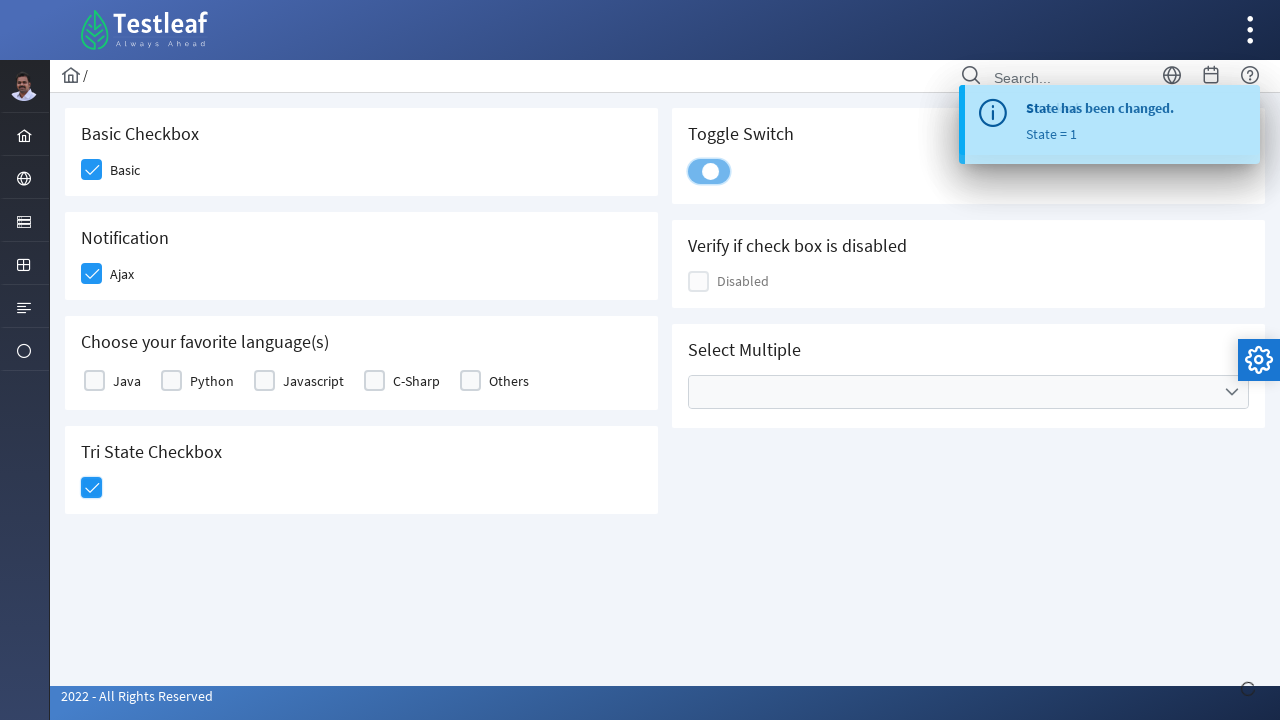

Checked toggle switch selection status
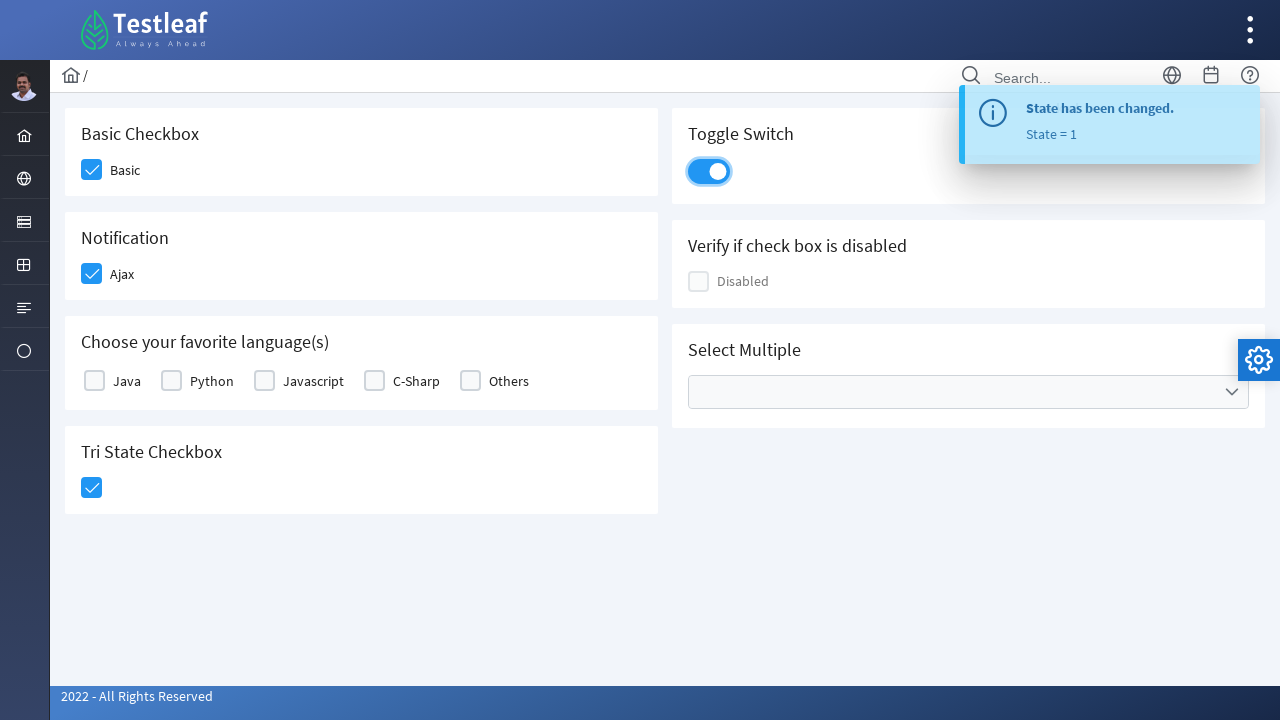

Verified toggle switch enabled status
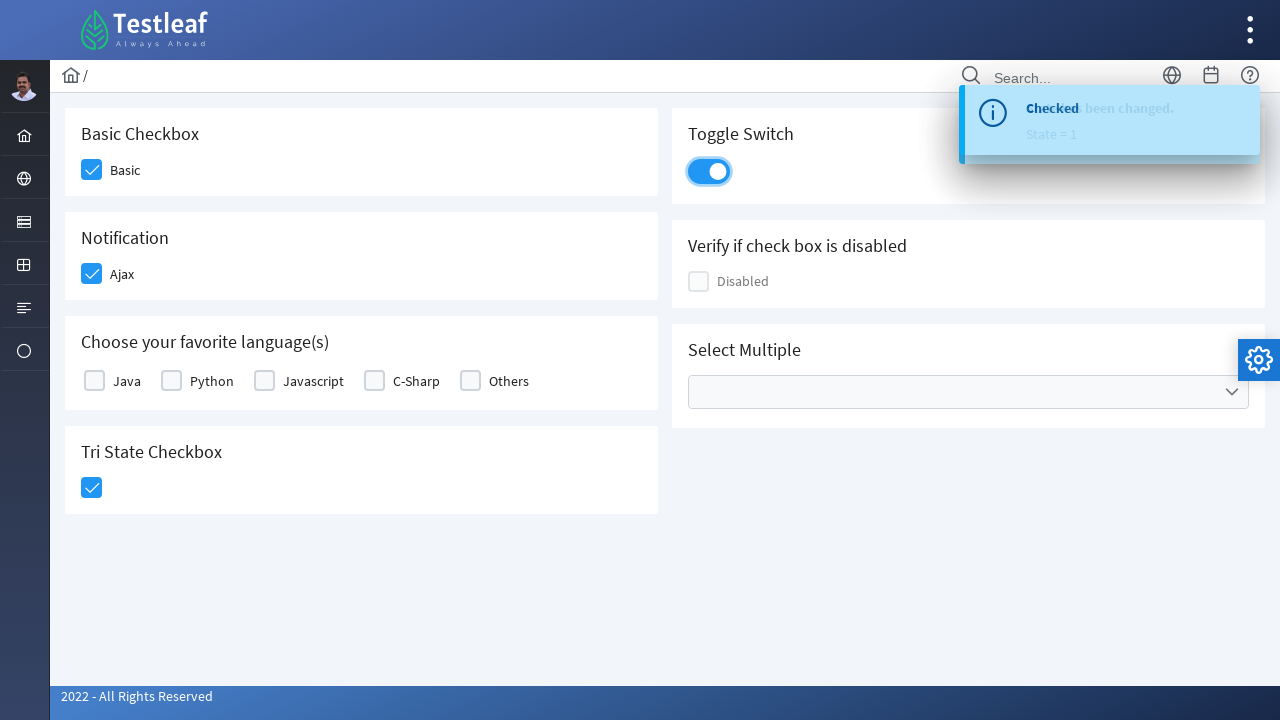

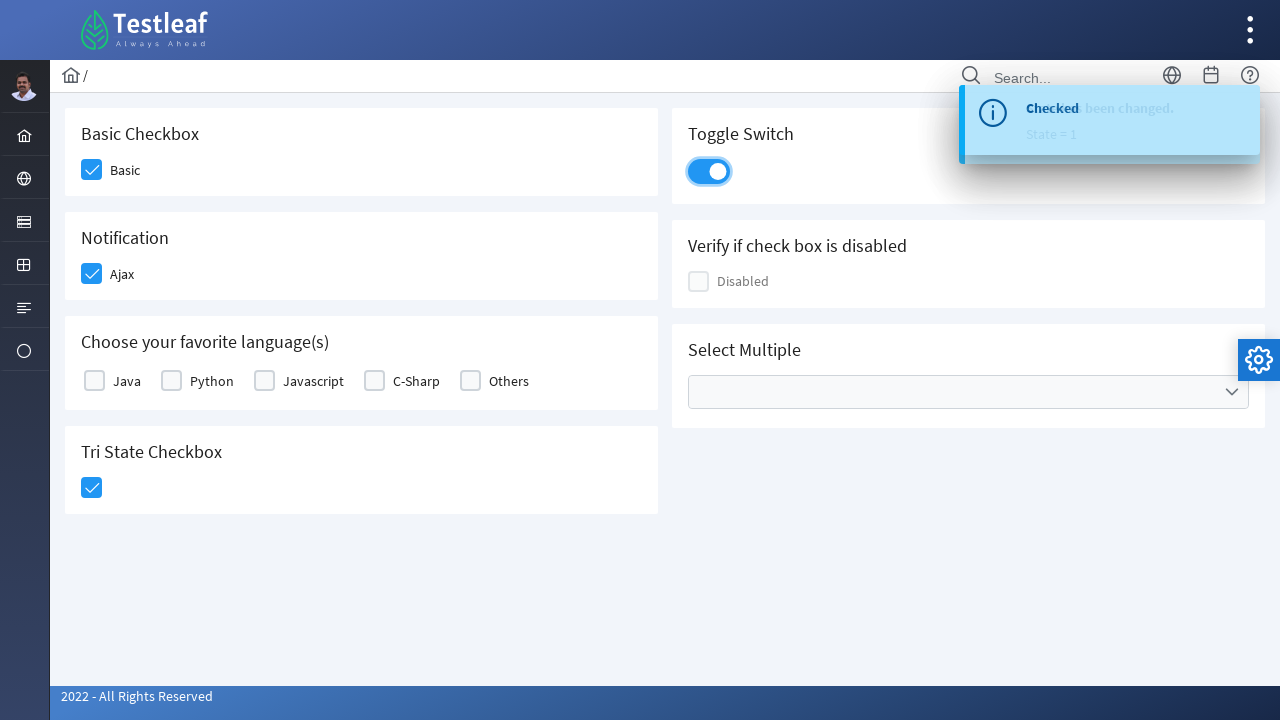